Tests that clicking the "Email" column header sorts the email addresses in ascending alphabetical order.

Starting URL: http://the-internet.herokuapp.com/tables

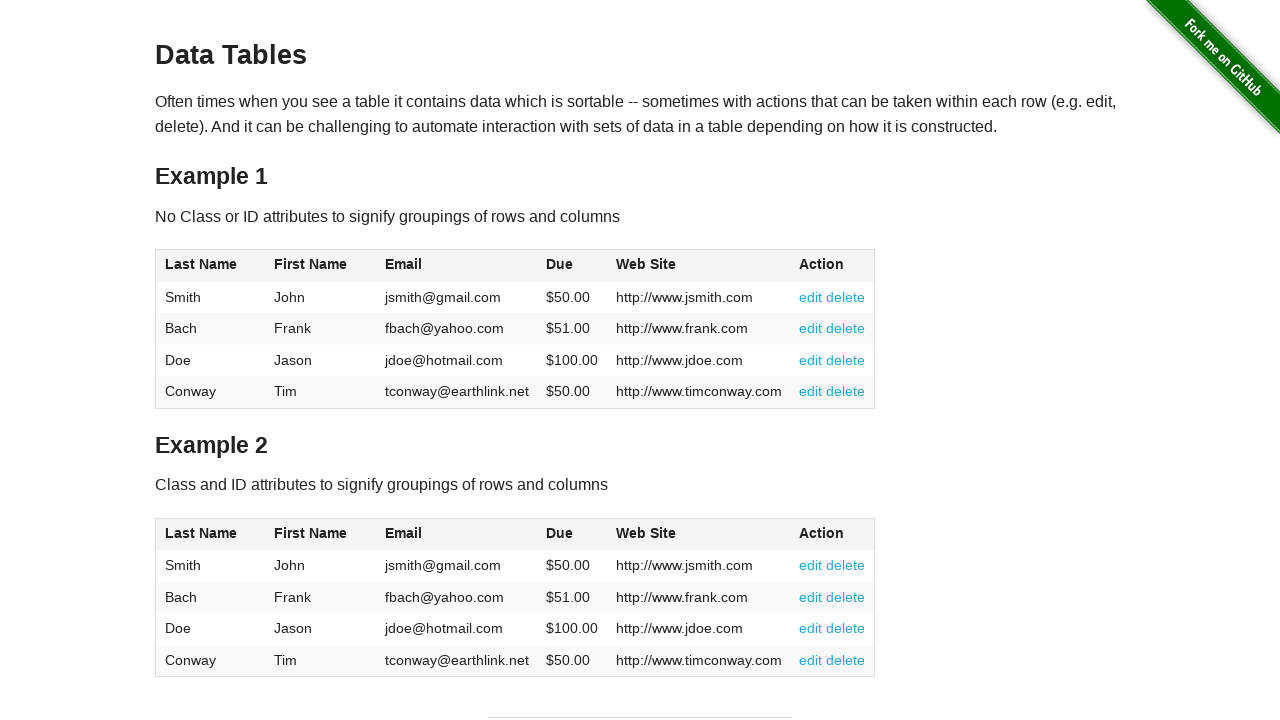

Clicked Email column header to sort in ascending alphabetical order at (457, 266) on #table1 thead tr th:nth-of-type(3)
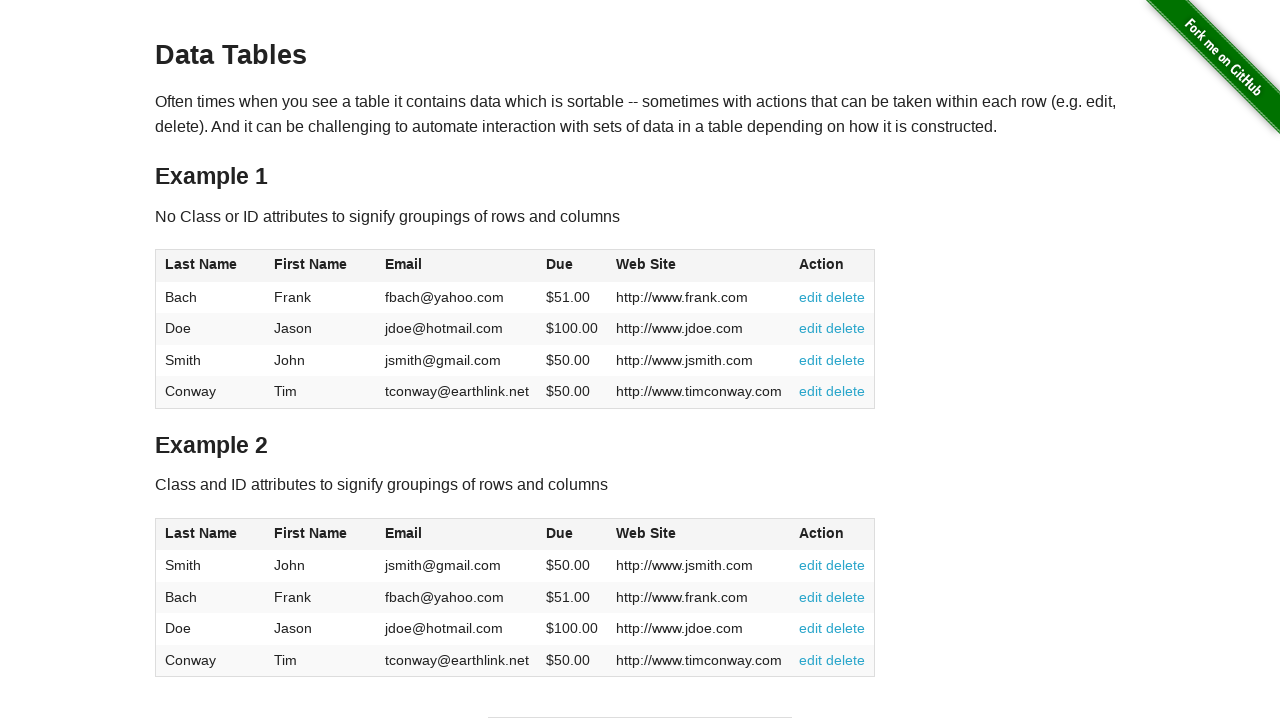

Waited for table data to load after sorting by Email column
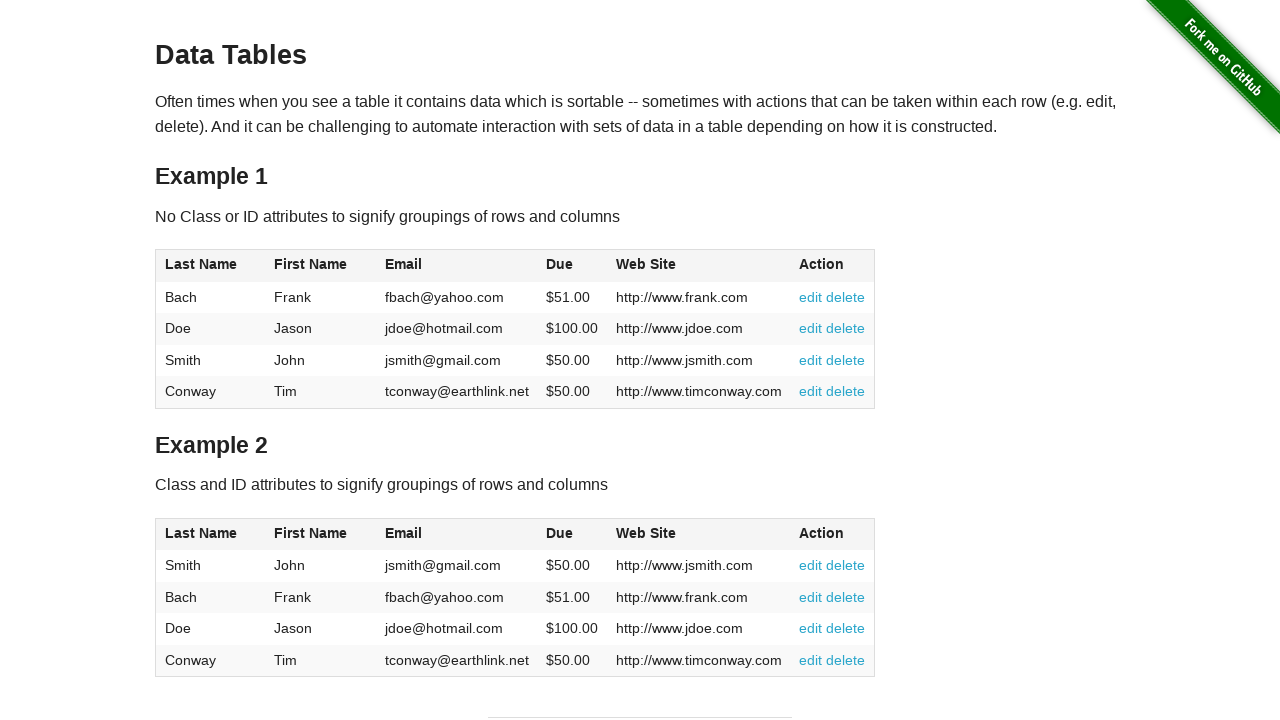

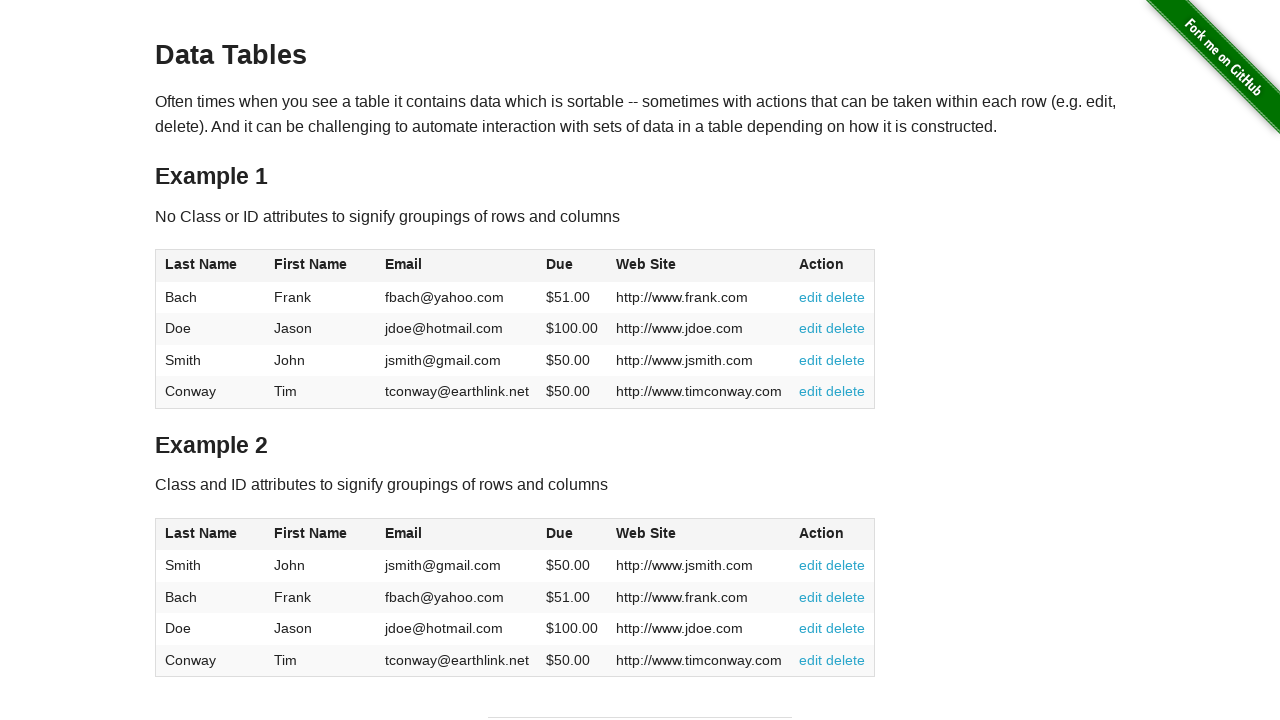